Tests dynamic page loading where a new element is rendered after clicking Start button and waiting for a loading bar to complete. Verifies that the "Hello World!" finish text appears.

Starting URL: http://the-internet.herokuapp.com/dynamic_loading/2

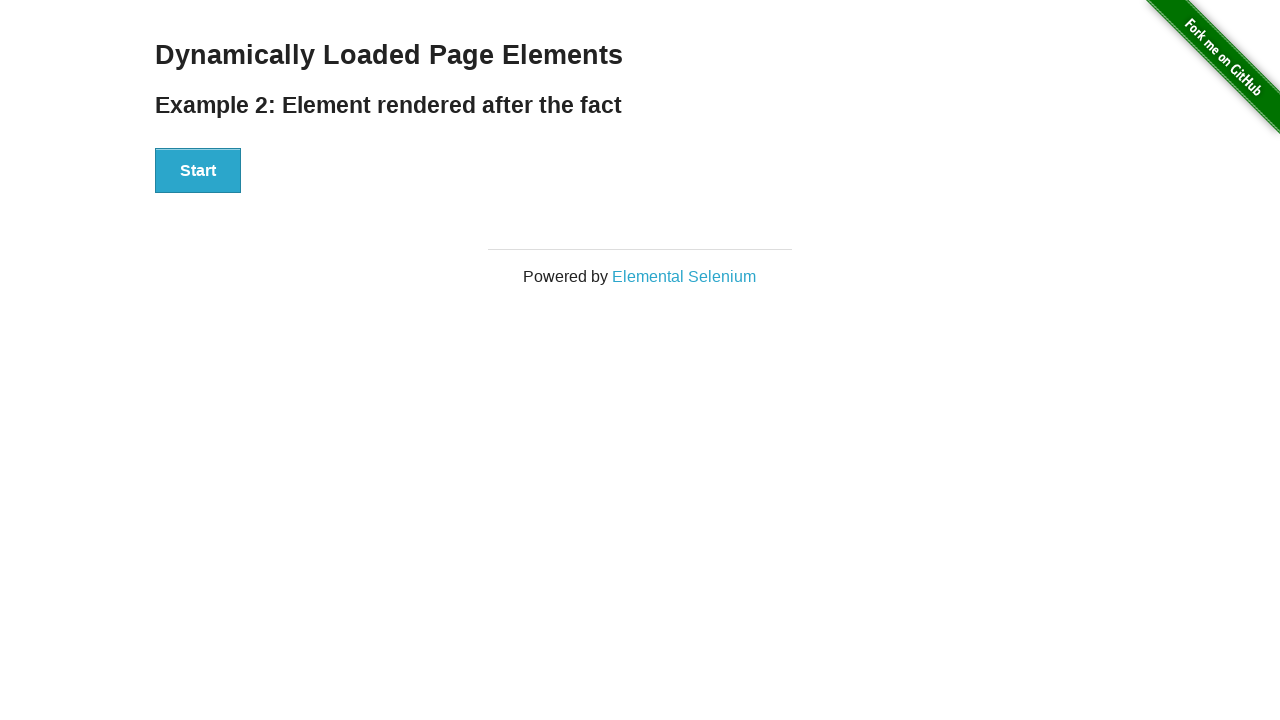

Navigated to dynamic loading example 2 page
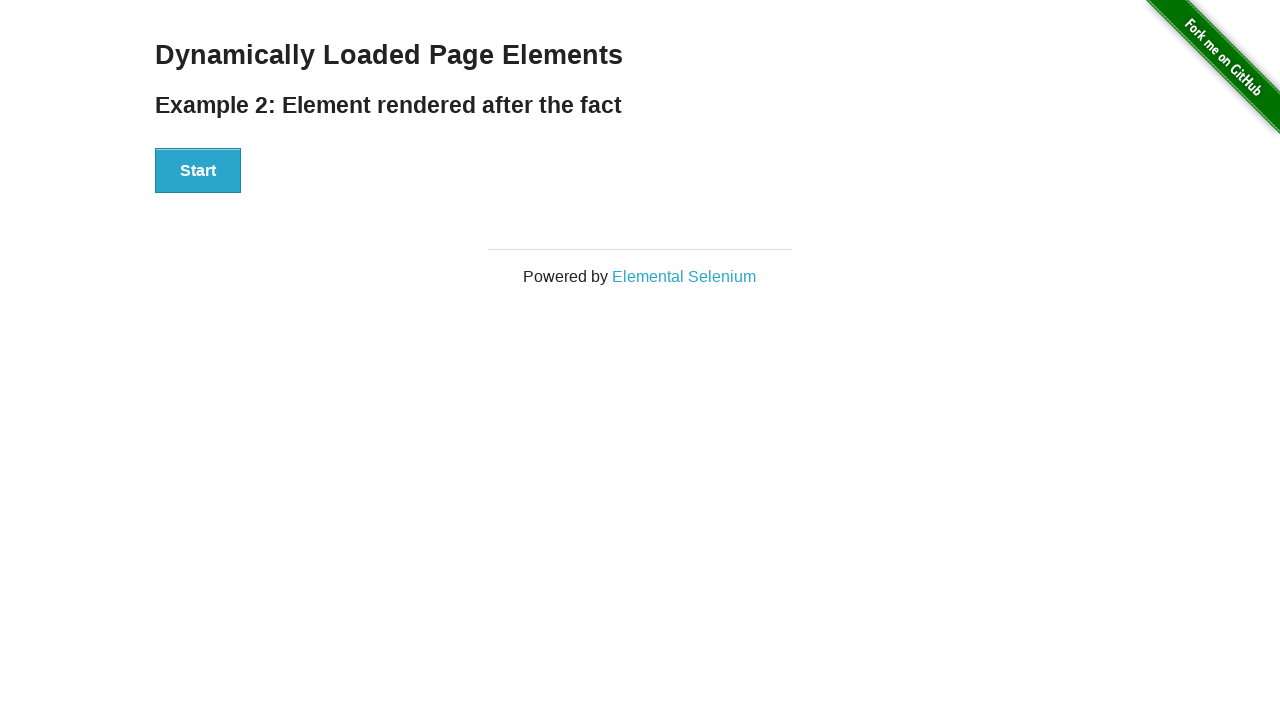

Clicked the Start button at (198, 171) on #start button
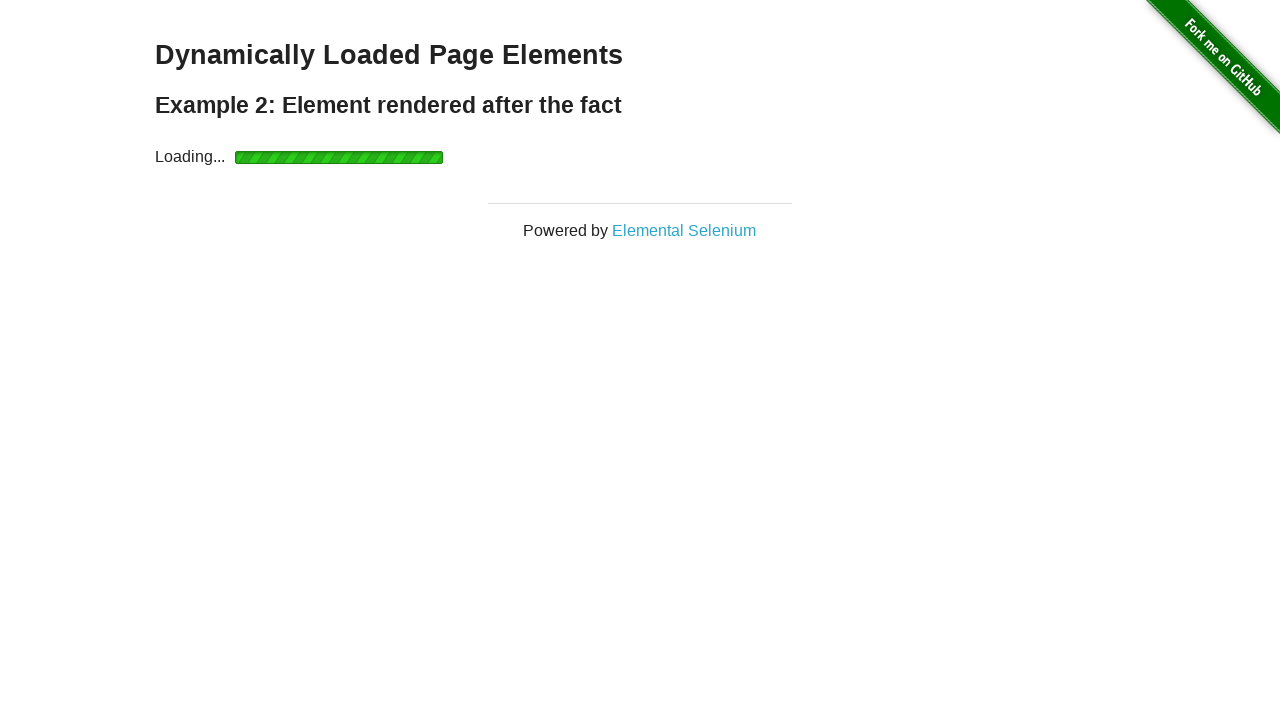

Waited for finish element to appear after loading bar completed
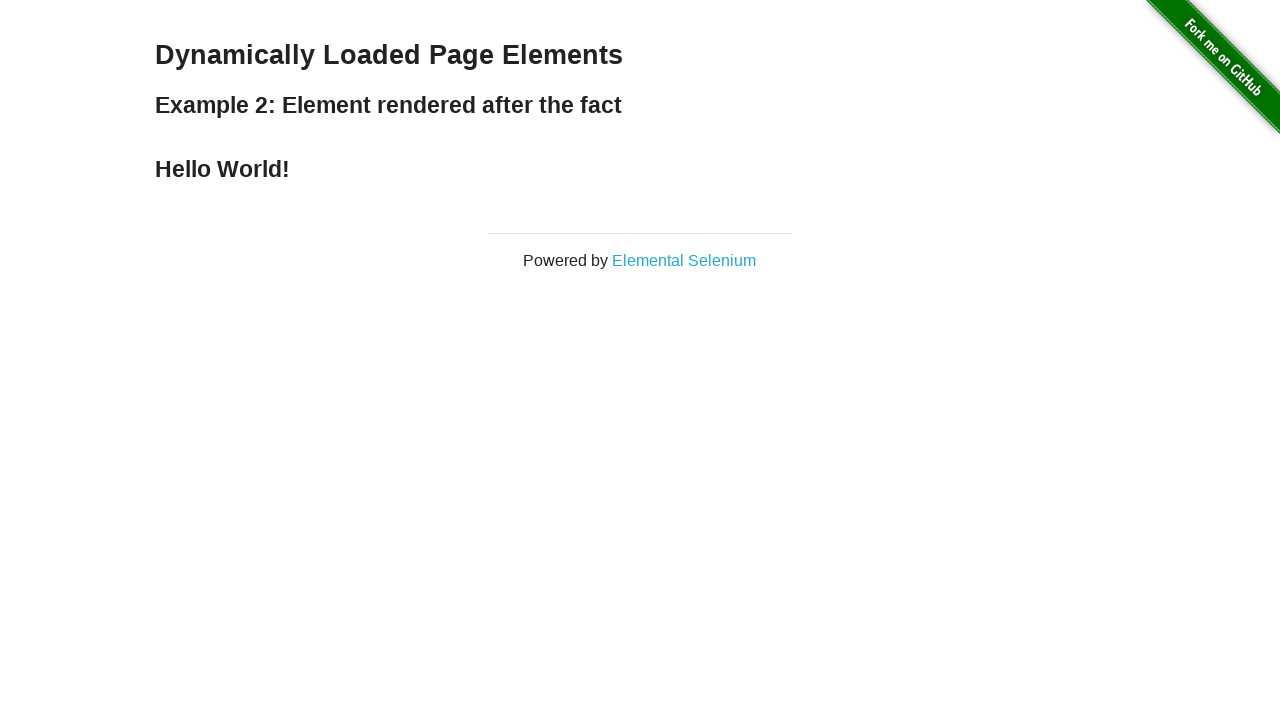

Verified that 'Hello World!' finish text is visible
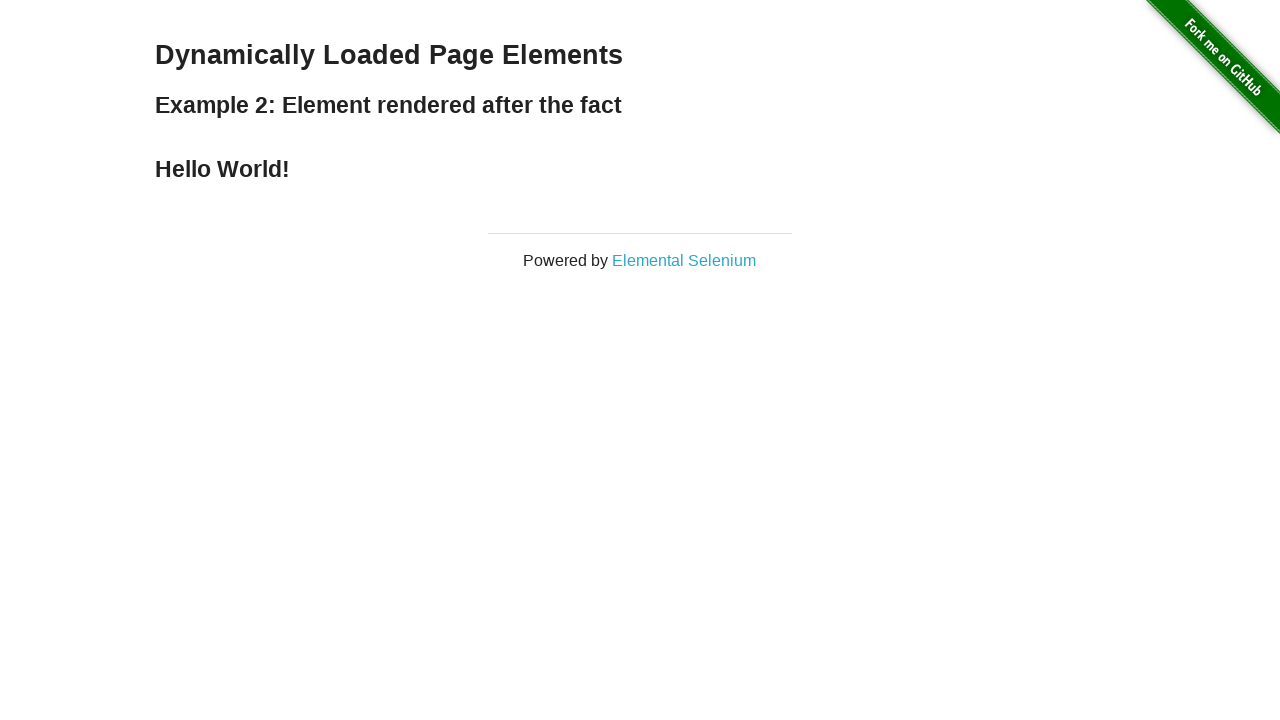

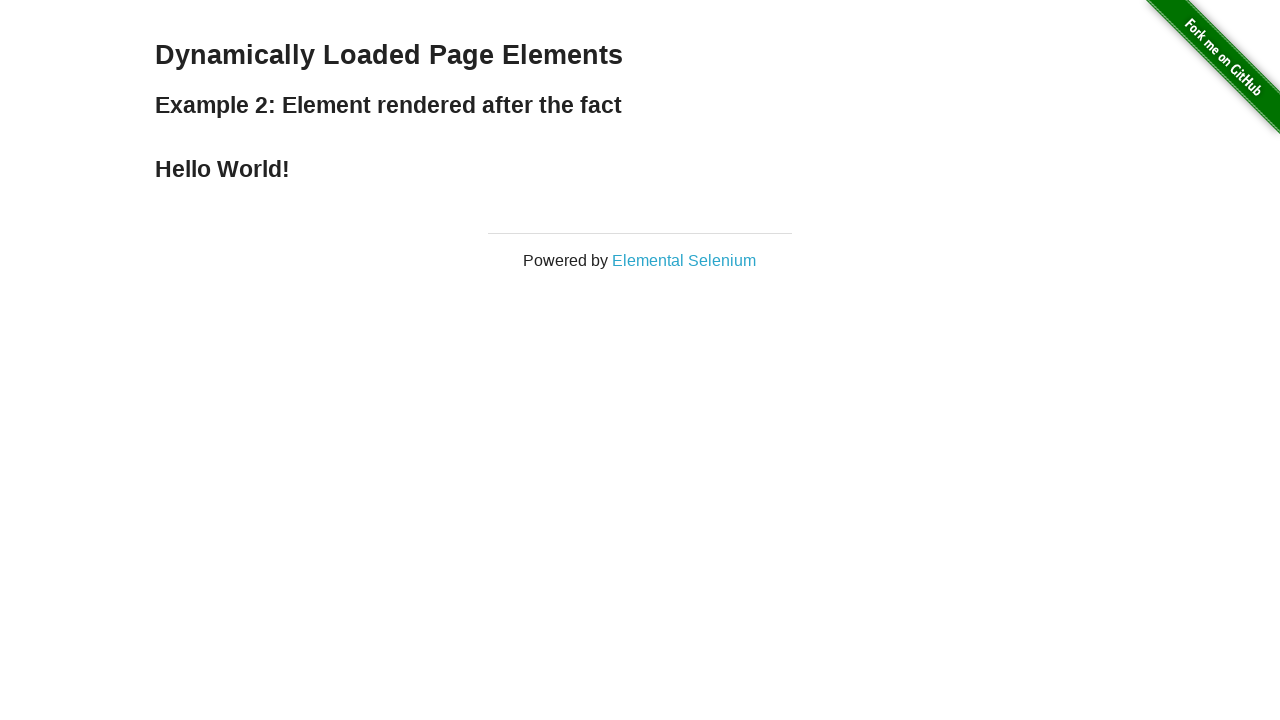